Tests checkbox functionality by clicking checkboxes to toggle their selected state and verifying the state changes.

Starting URL: http://the-internet.herokuapp.com/checkboxes

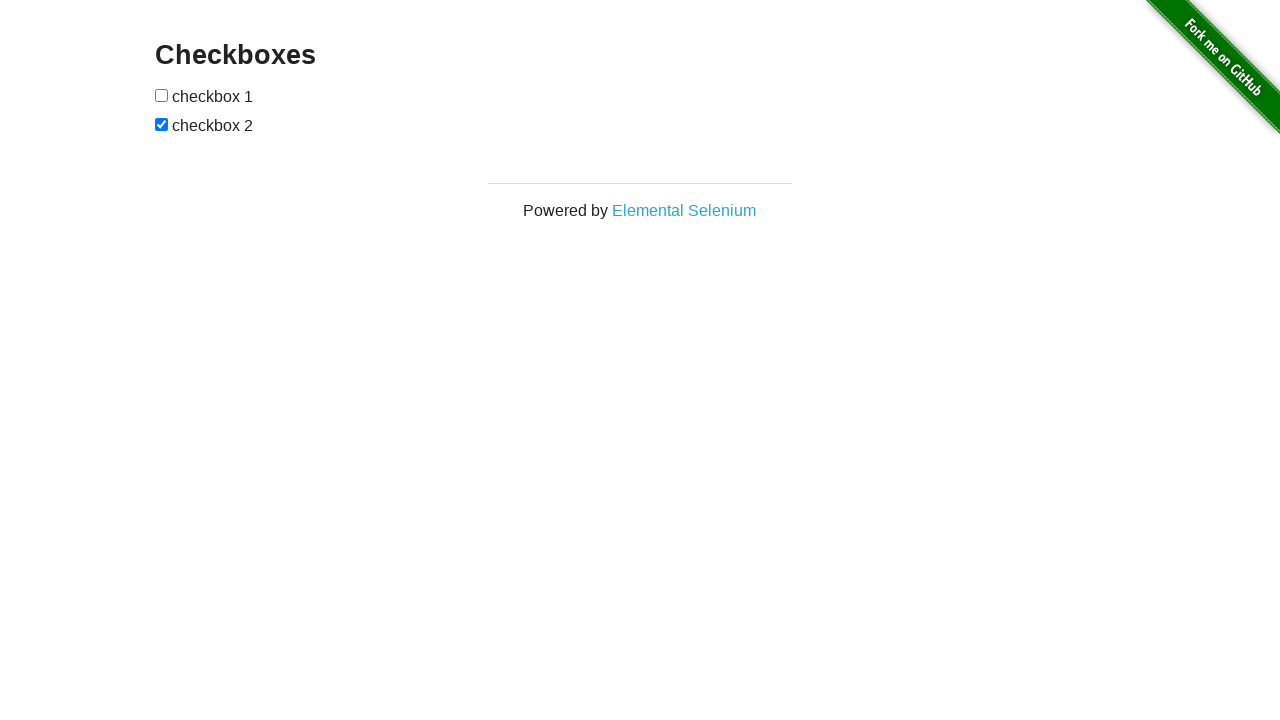

Located first checkbox element
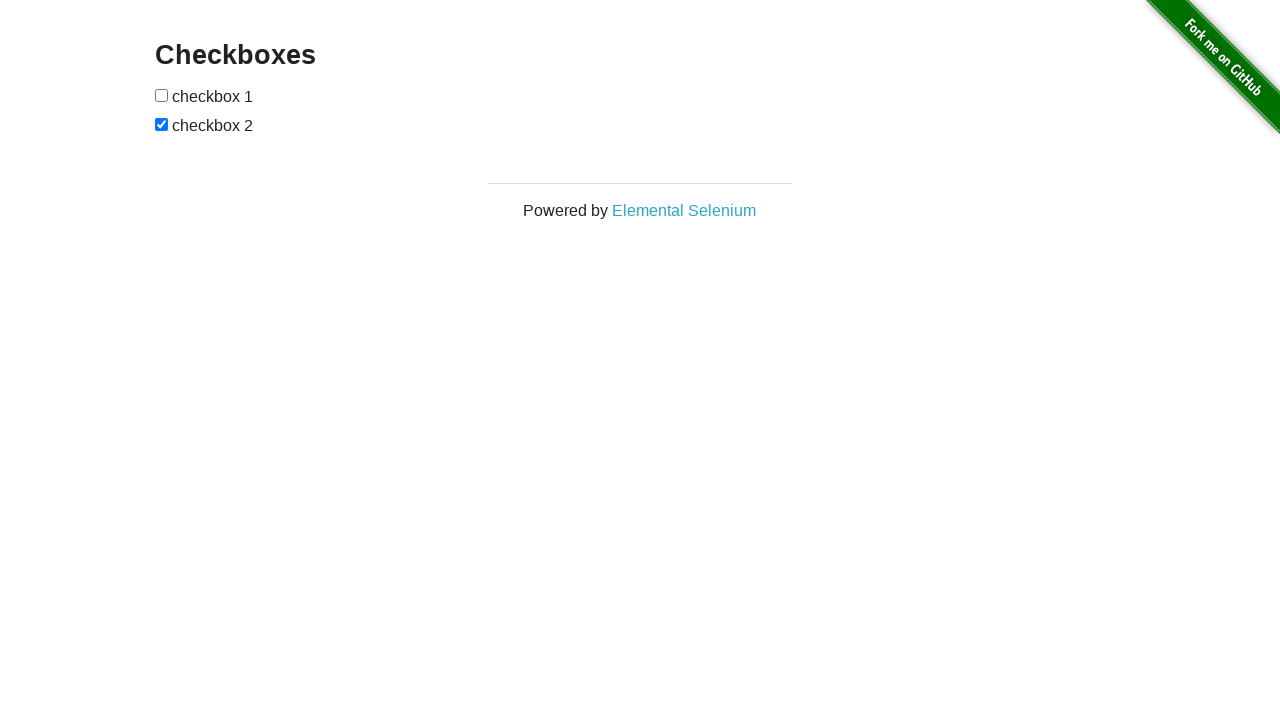

Located second checkbox element
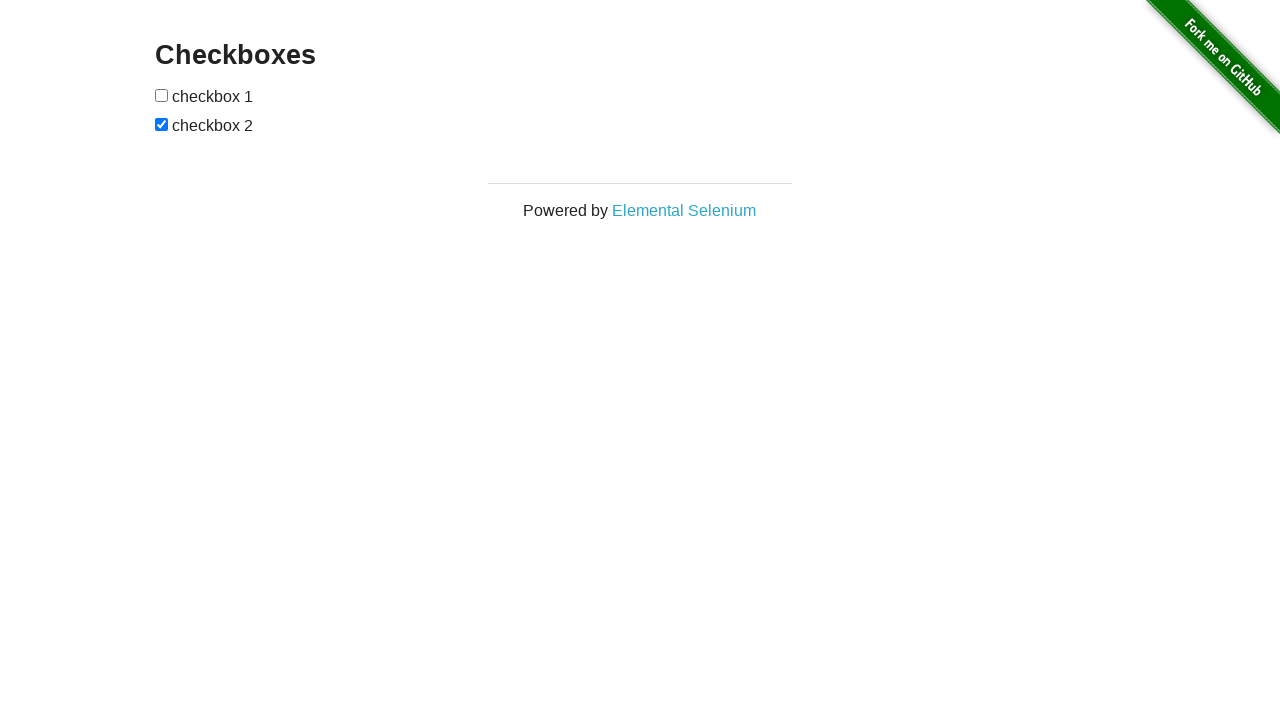

Clicked first checkbox to select it at (162, 95) on #checkboxes input >> nth=0
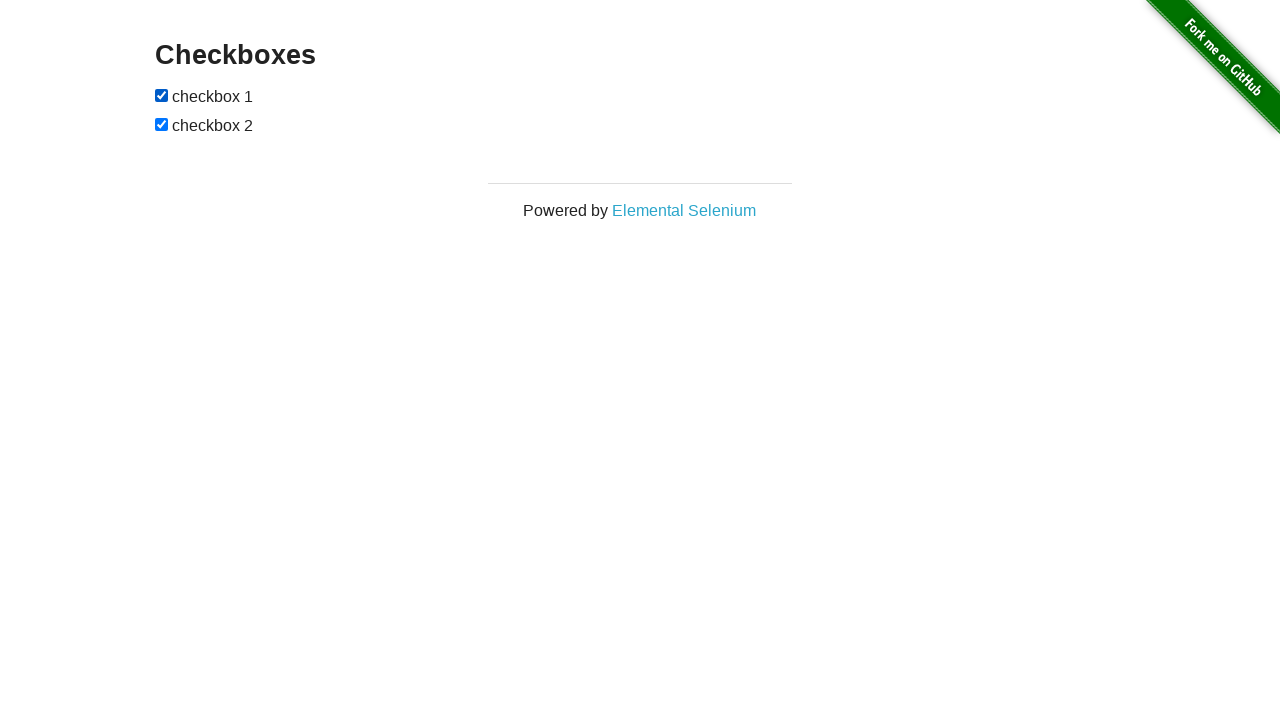

Clicked second checkbox to deselect it at (162, 124) on #checkboxes input >> nth=1
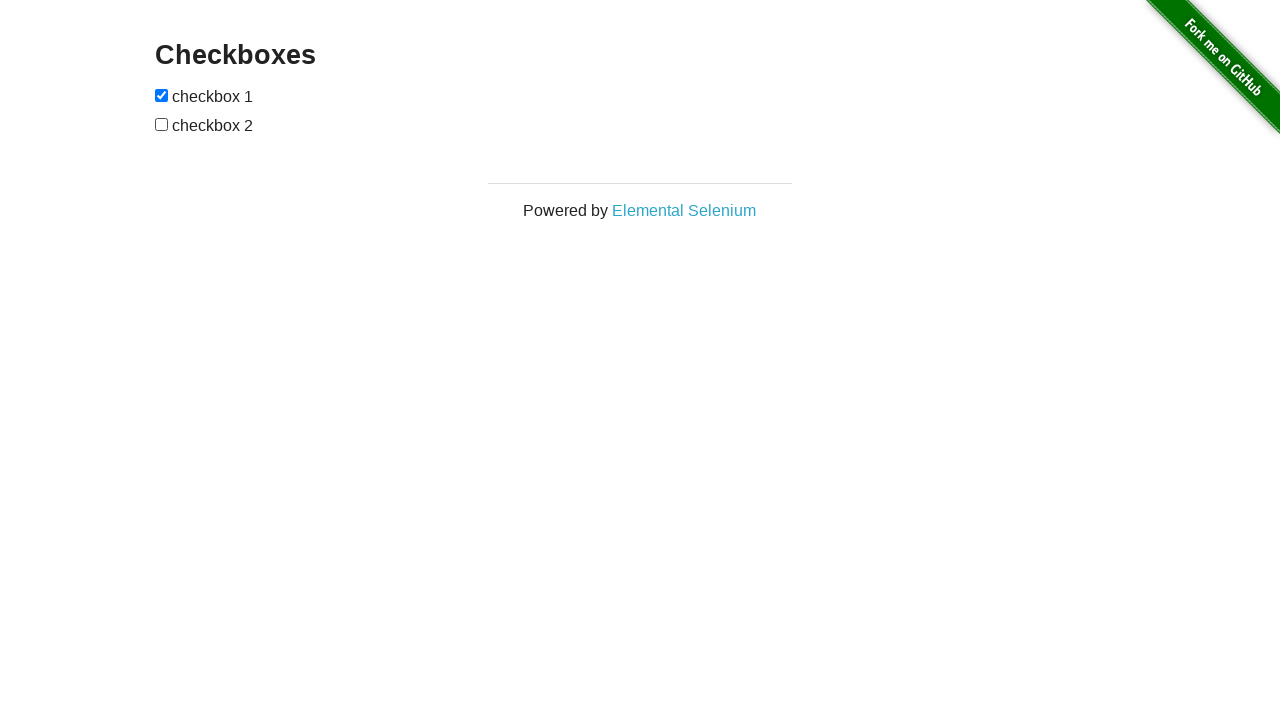

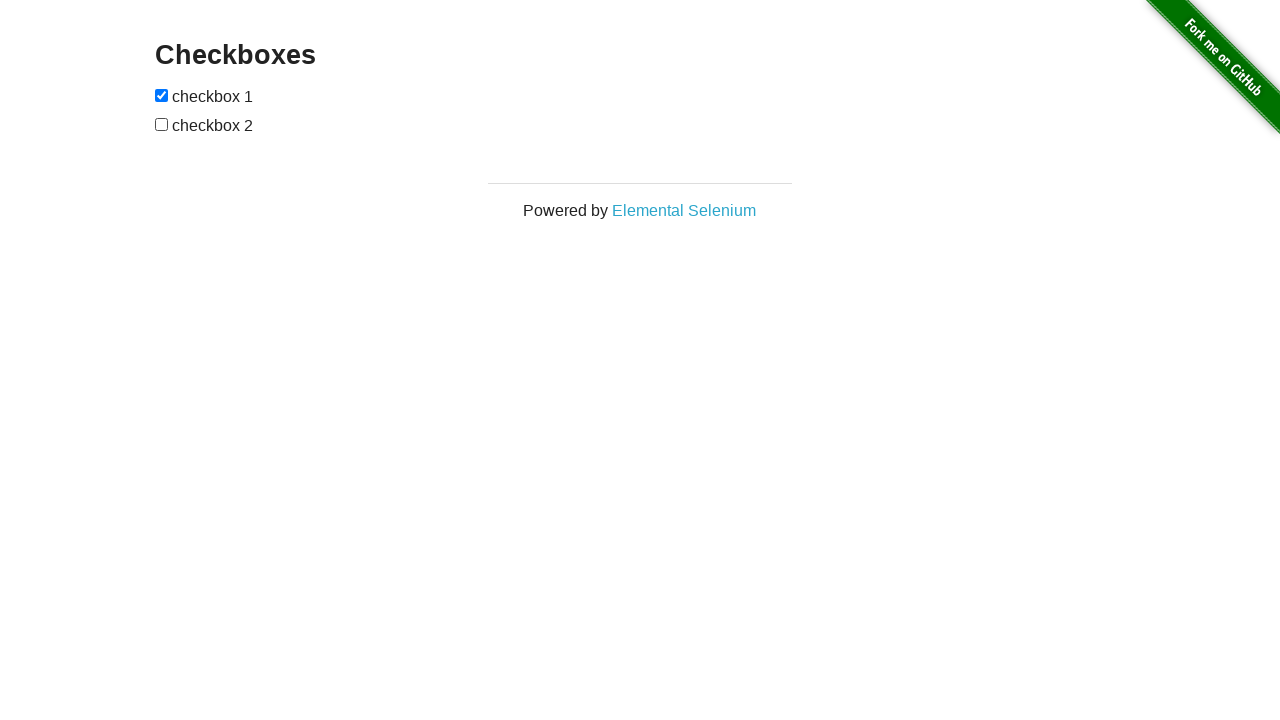